Tests clicking All products button and verifying navigation to shop page

Starting URL: https://webshop-agil-testautomatiserare.netlify.app

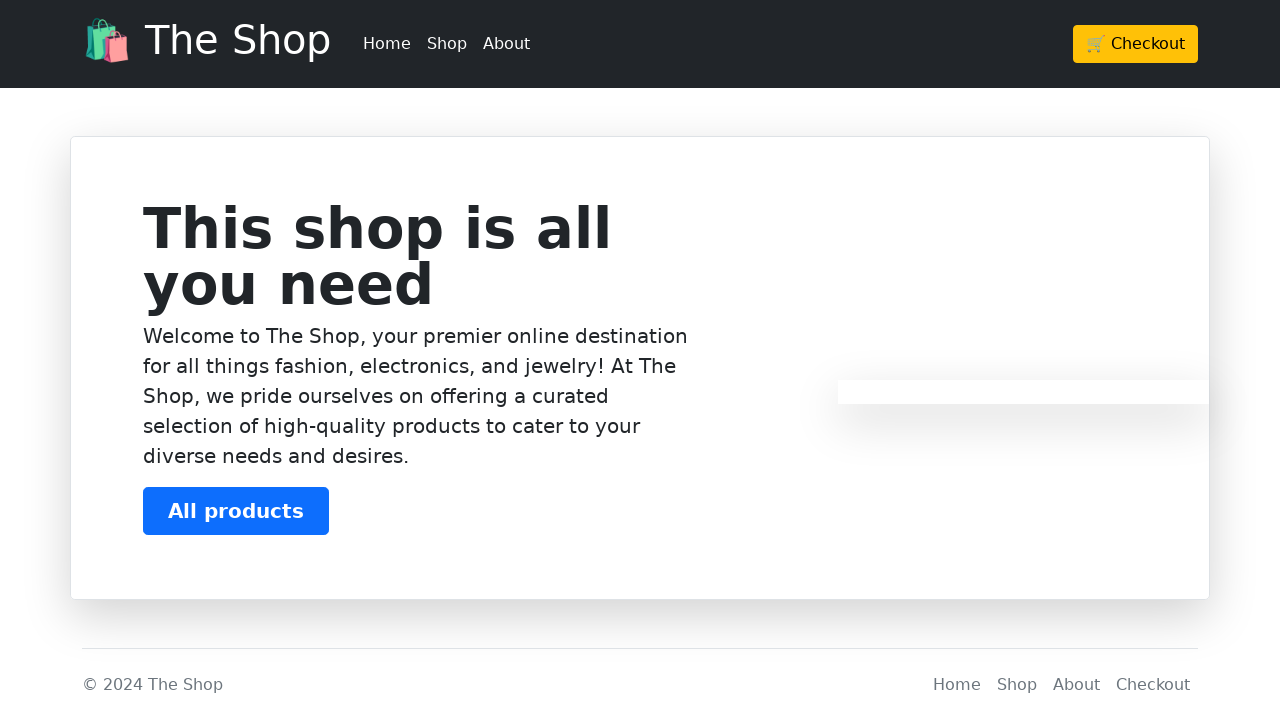

Clicked All products button at (236, 511) on xpath=//*/button[text()='All products']
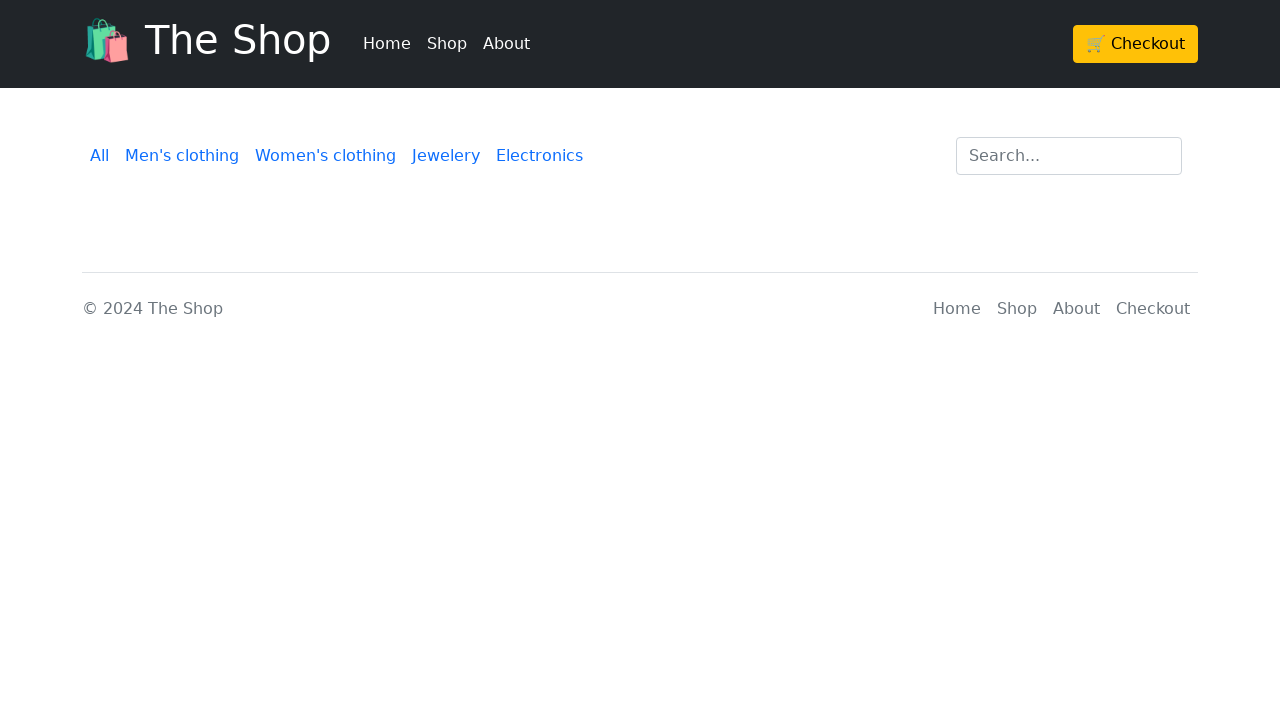

Waited for page navigation to complete (networkidle)
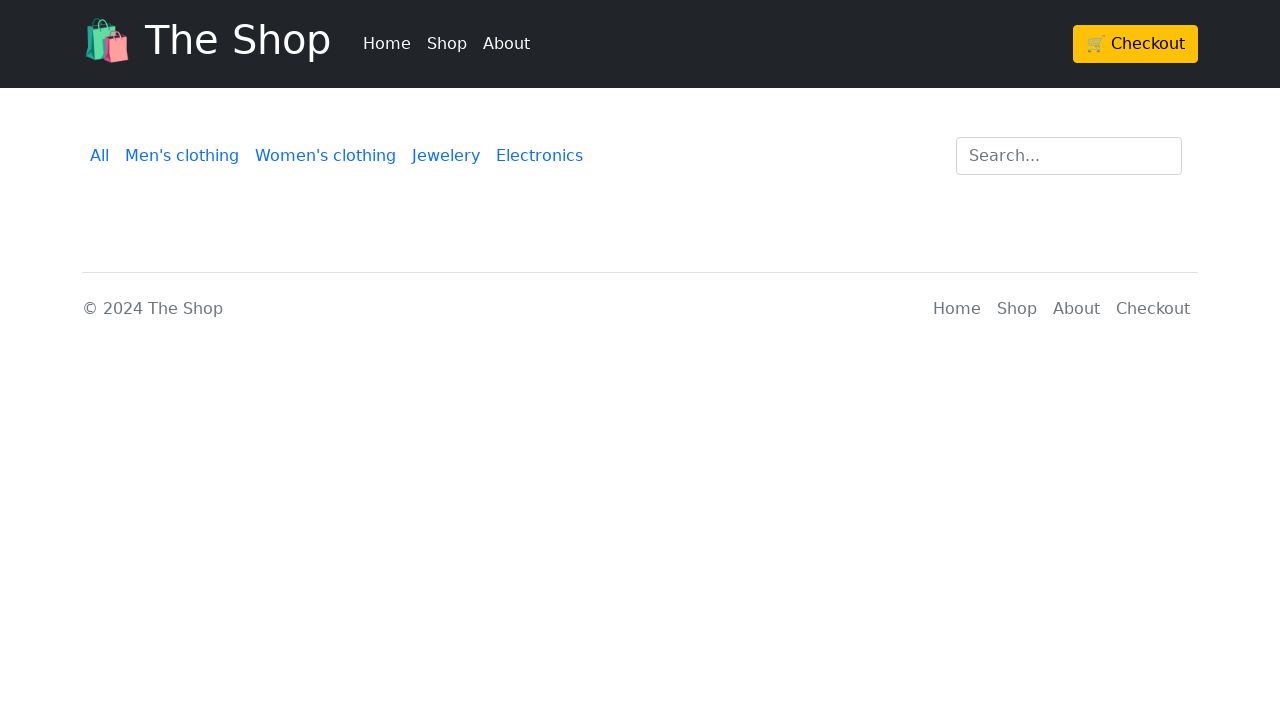

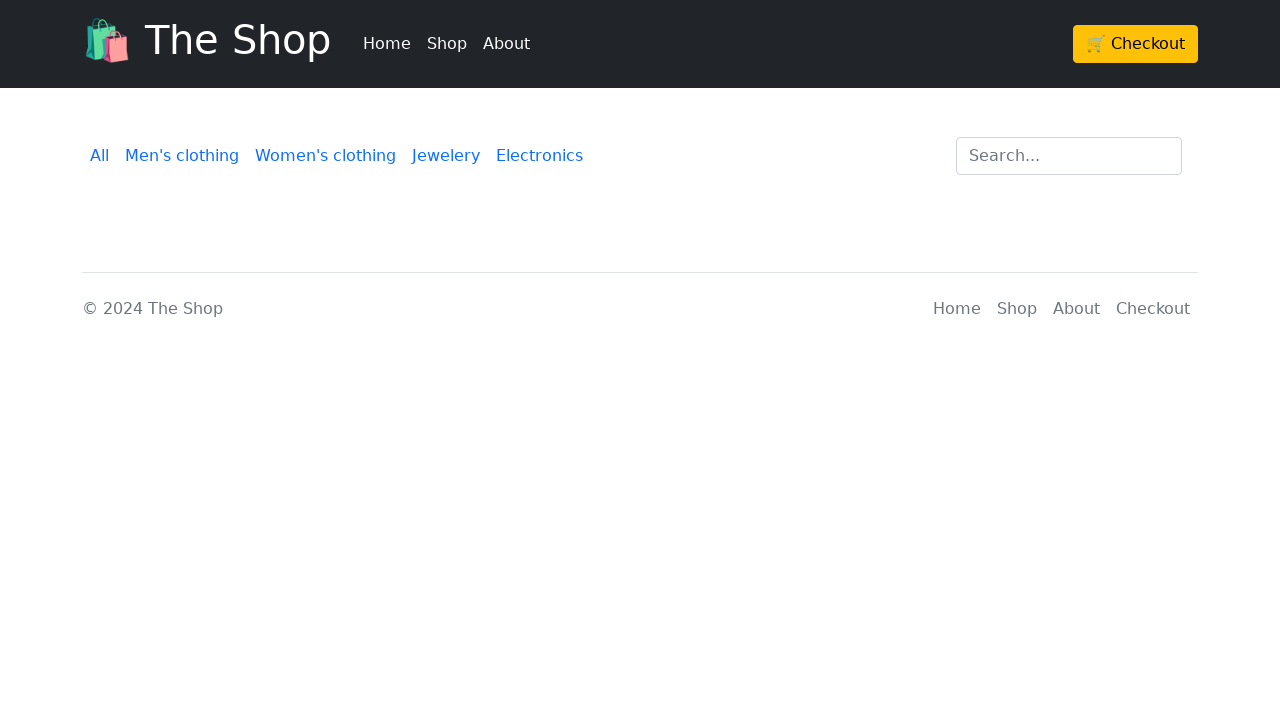